Tests that clicking "Clear completed" removes completed items from the list.

Starting URL: https://demo.playwright.dev/todomvc

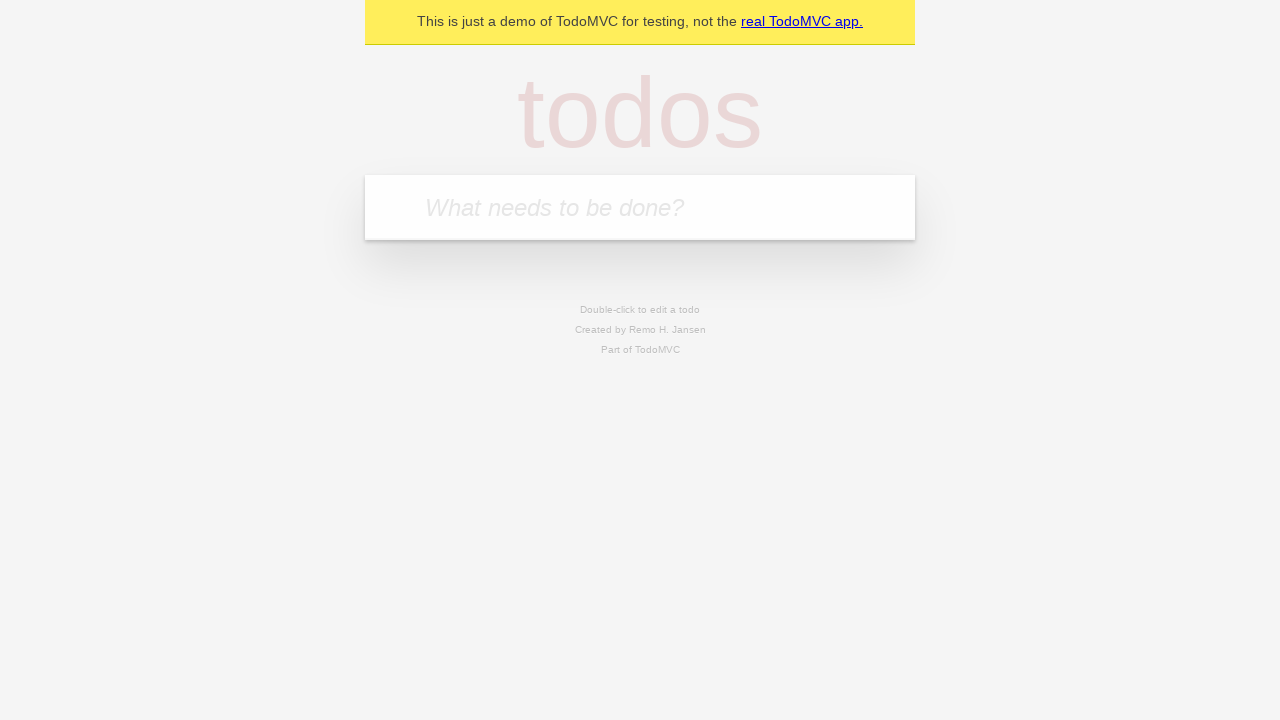

Filled todo input with 'buy some cheese' on internal:attr=[placeholder="What needs to be done?"i]
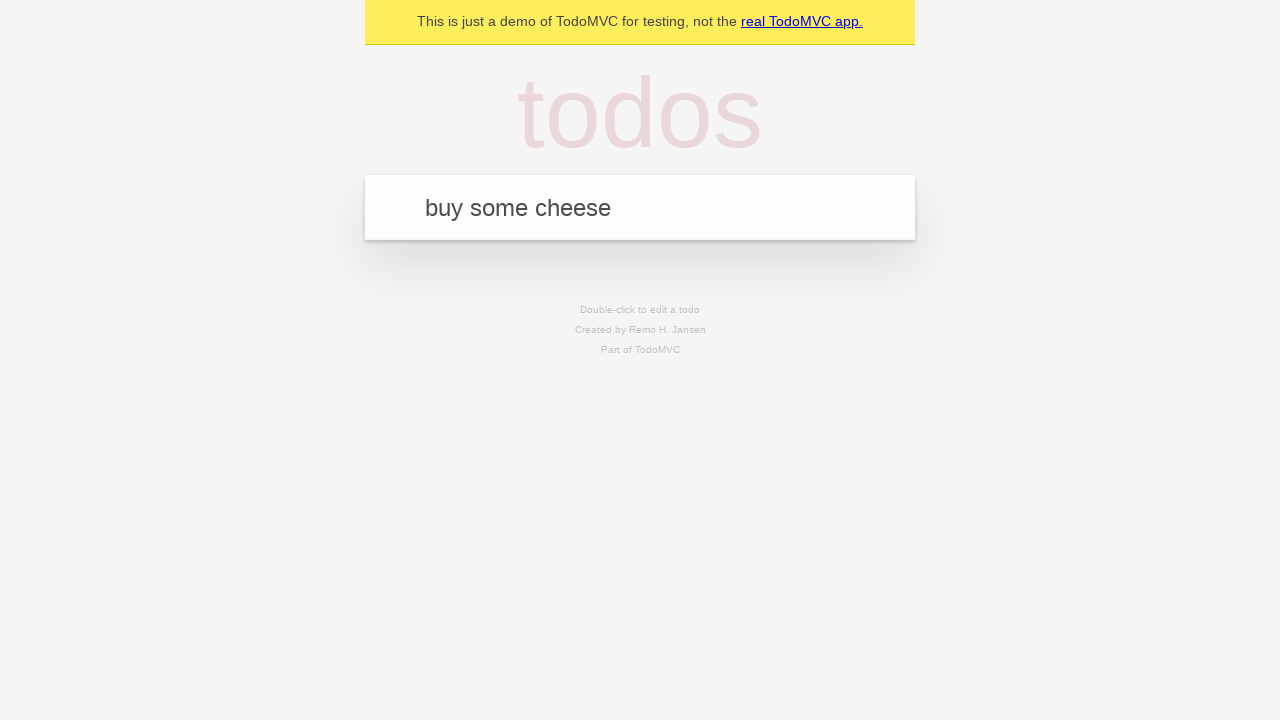

Pressed Enter to create first todo on internal:attr=[placeholder="What needs to be done?"i]
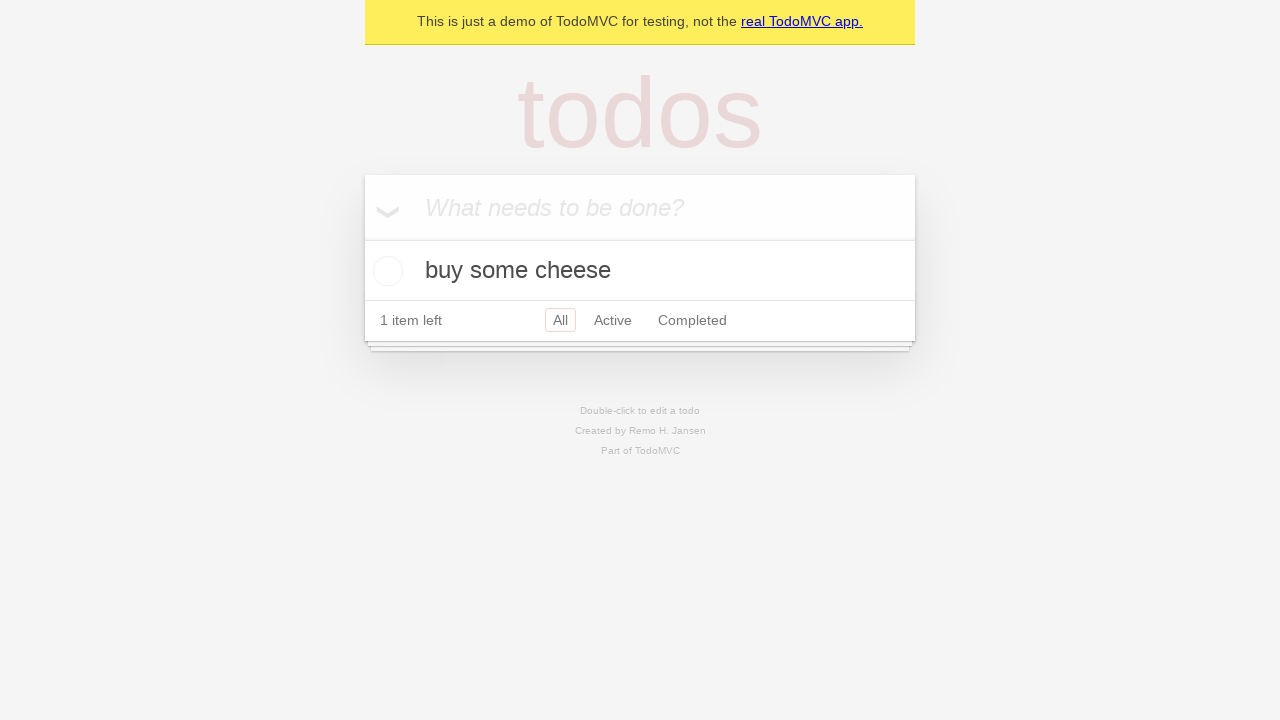

Filled todo input with 'feed the cat' on internal:attr=[placeholder="What needs to be done?"i]
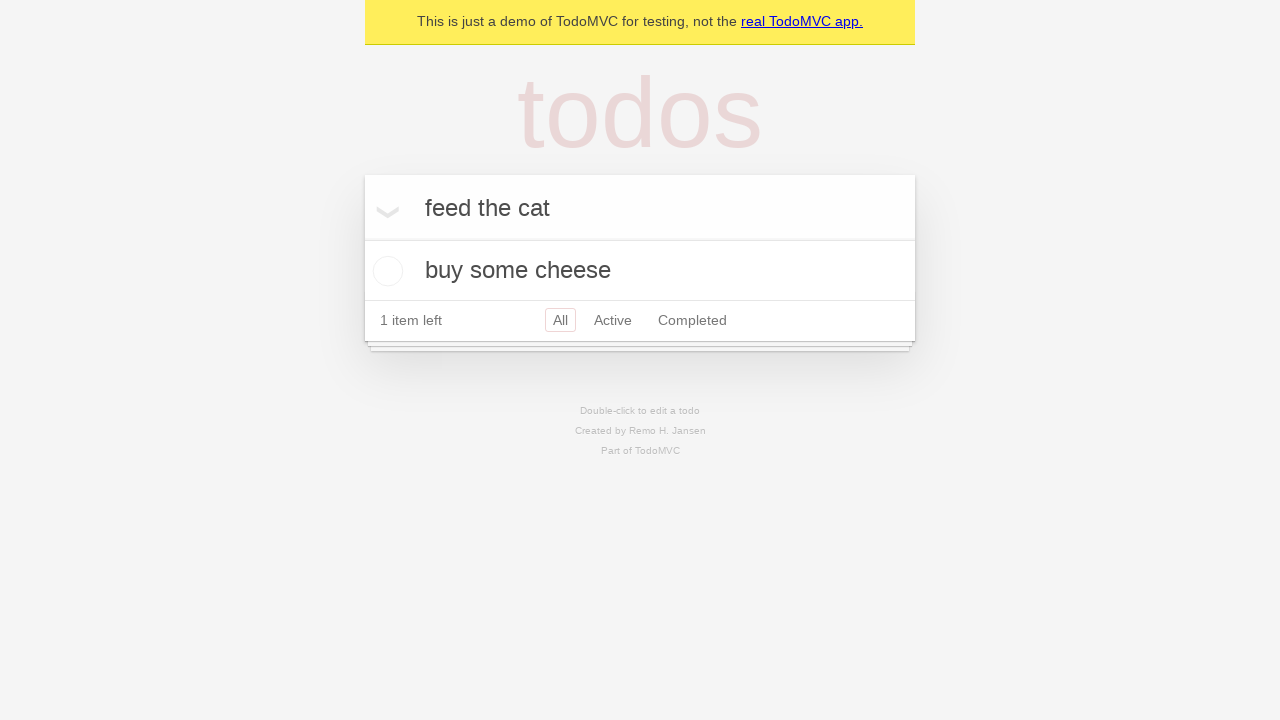

Pressed Enter to create second todo on internal:attr=[placeholder="What needs to be done?"i]
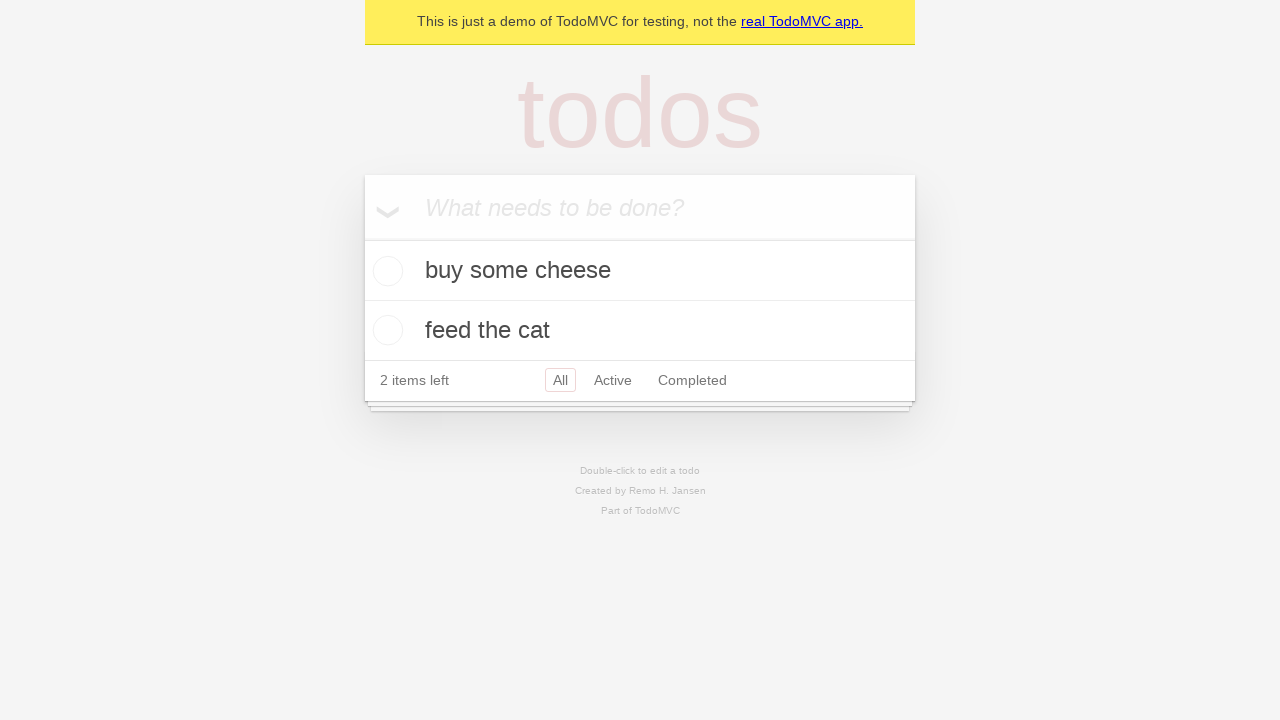

Filled todo input with 'book a doctors appointment' on internal:attr=[placeholder="What needs to be done?"i]
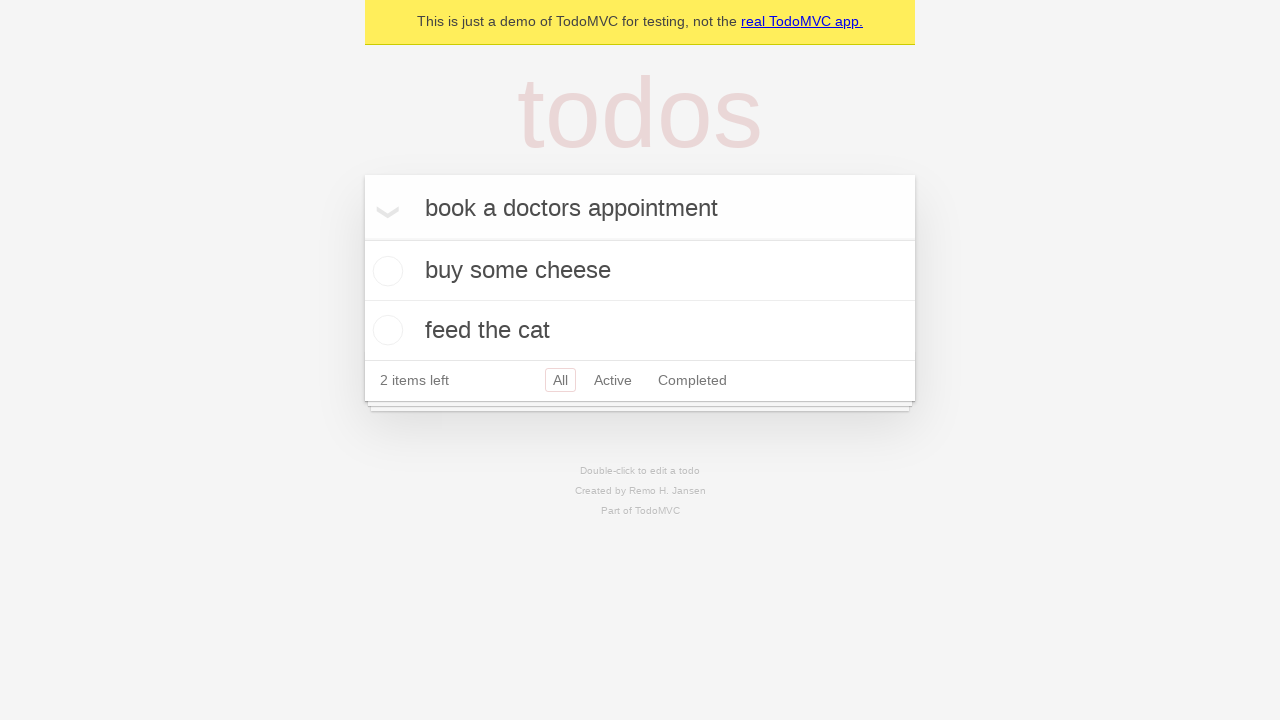

Pressed Enter to create third todo on internal:attr=[placeholder="What needs to be done?"i]
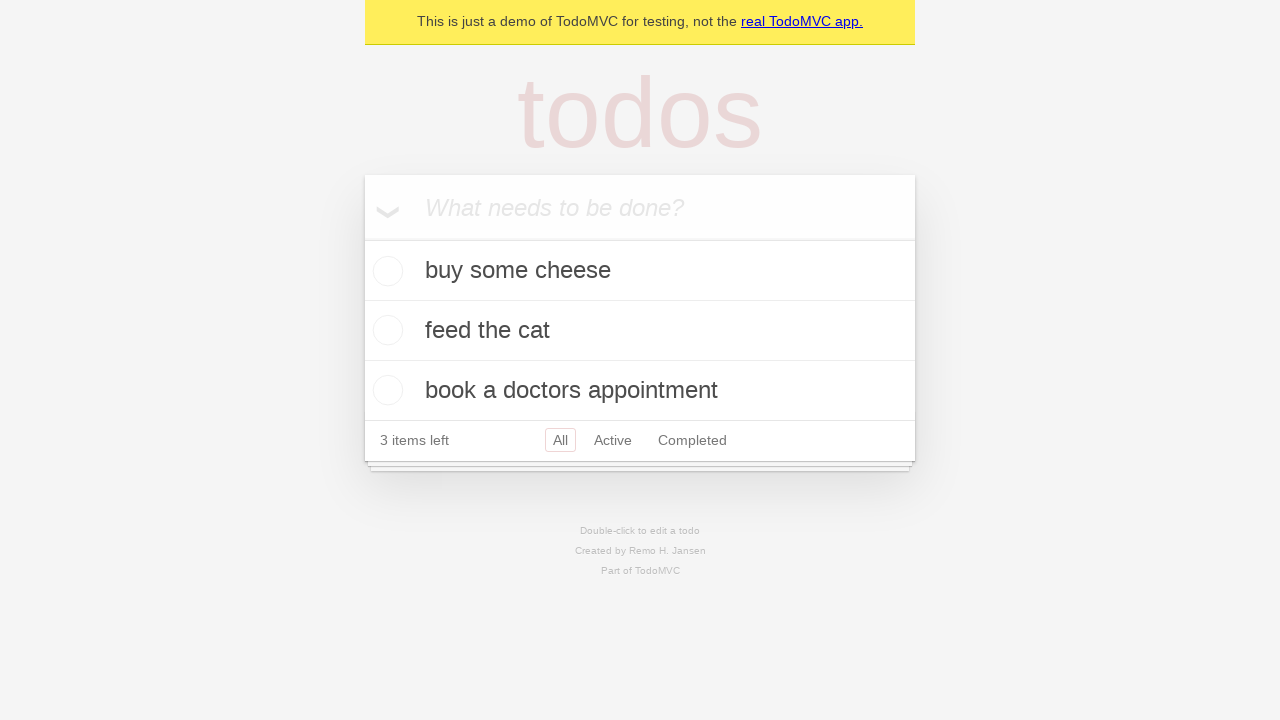

All three todos loaded in the list
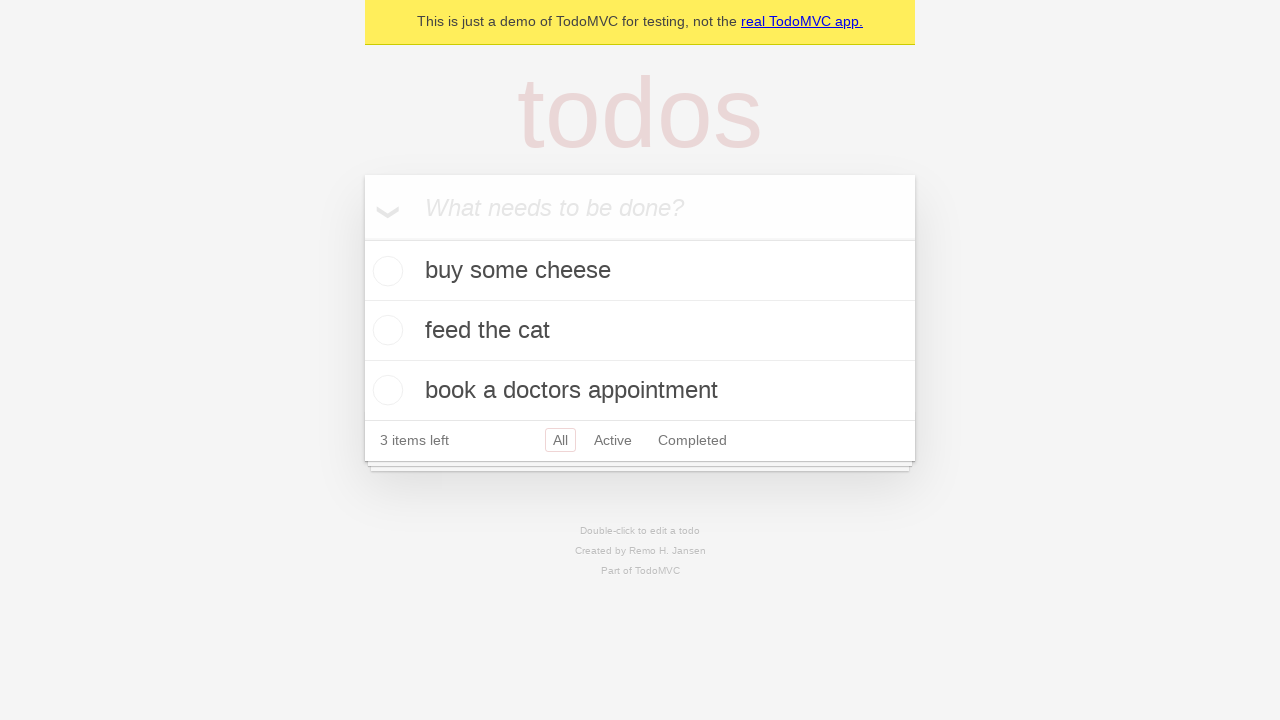

Checked the checkbox for second todo 'feed the cat' at (385, 330) on internal:testid=[data-testid="todo-item"s] >> nth=1 >> internal:role=checkbox
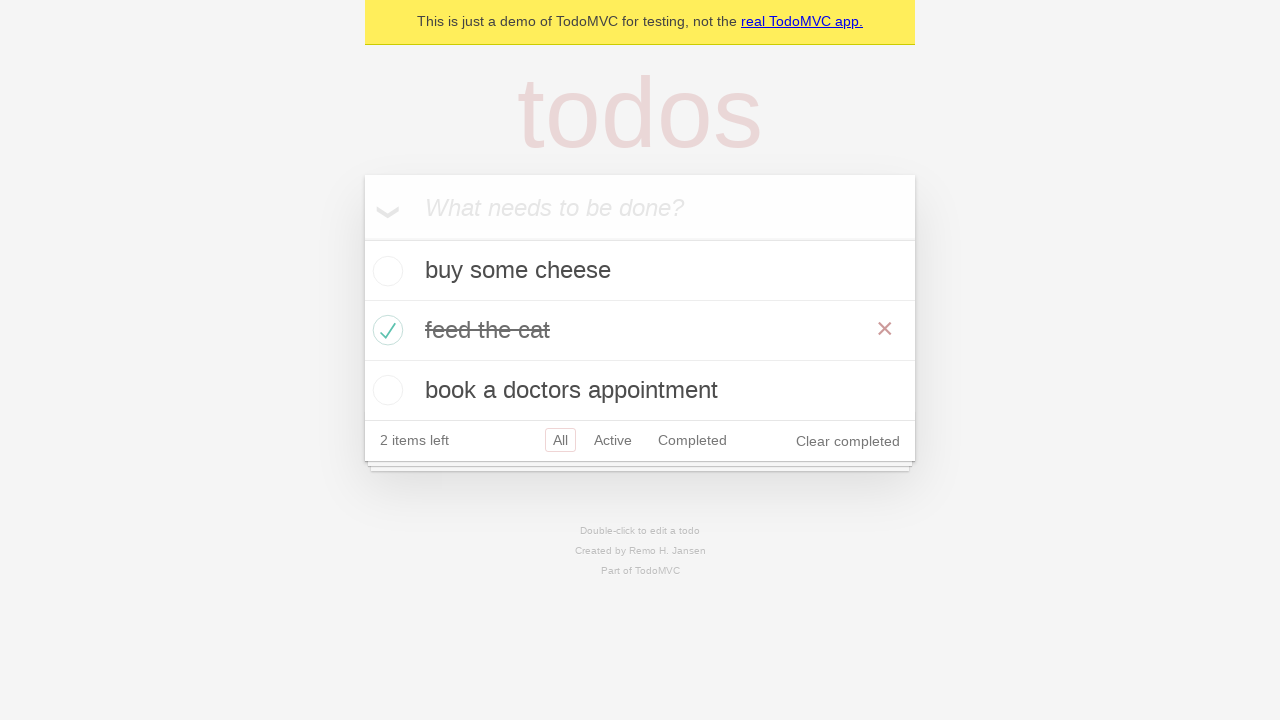

Clicked 'Clear completed' button to remove completed items at (848, 441) on internal:role=button[name="Clear completed"i]
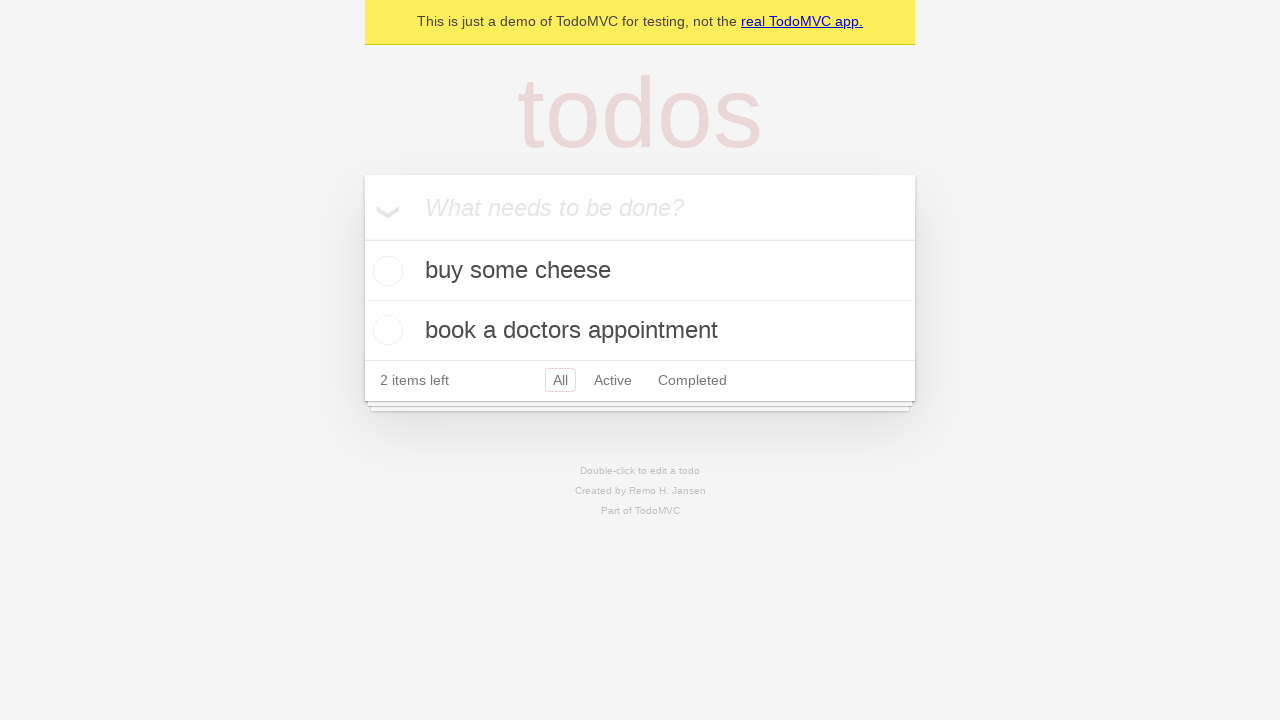

Verified completed todo was removed from the list
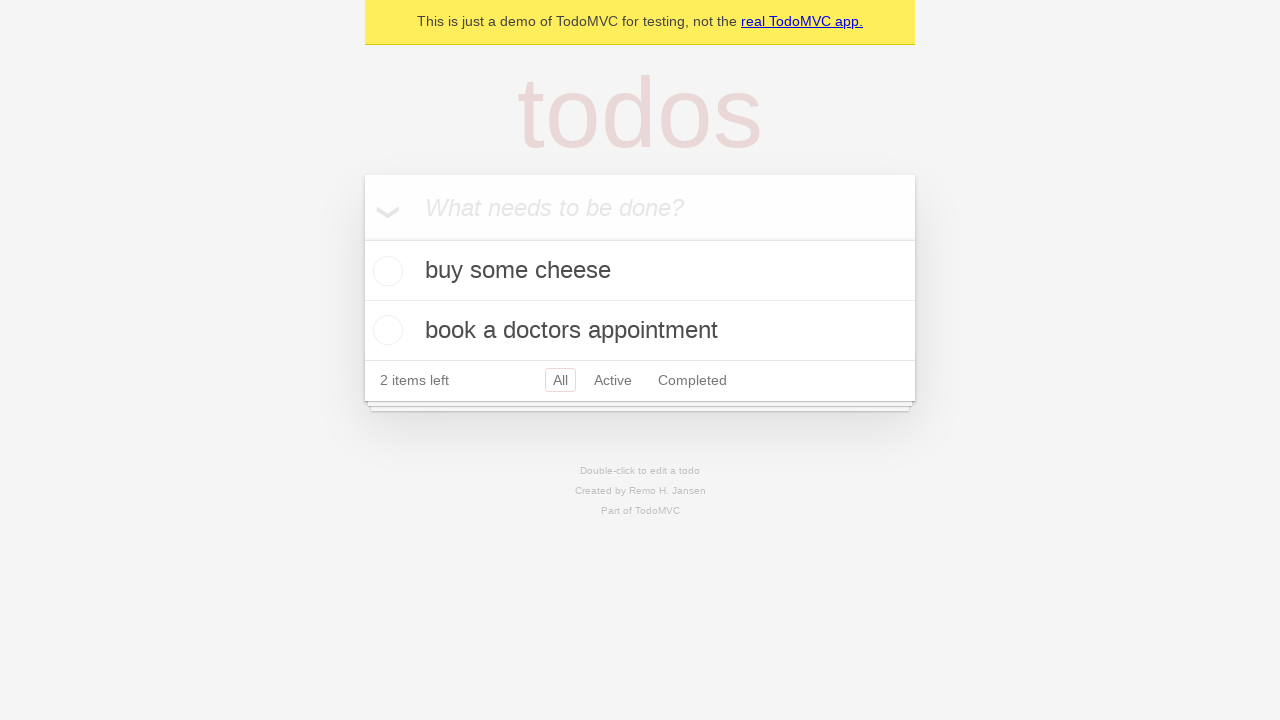

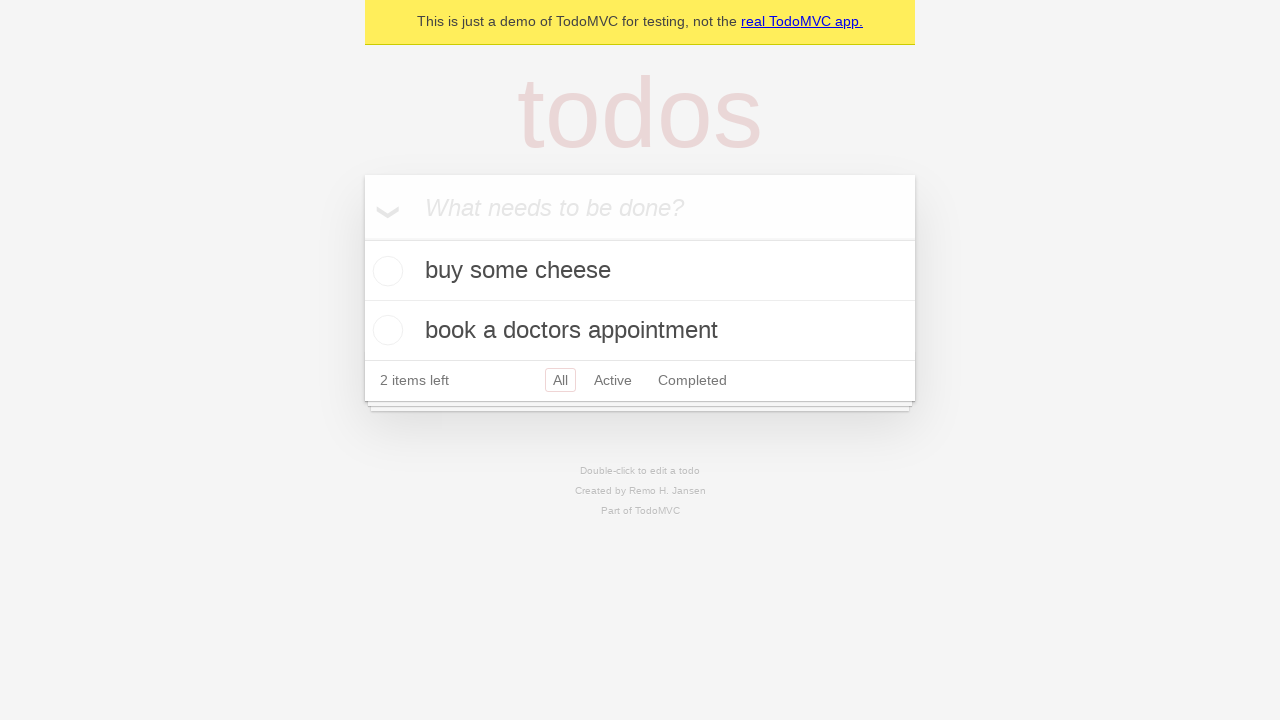